Tests simple text input by entering text into an input field, submitting with Enter key, and verifying the result is displayed correctly.

Starting URL: https://www.qa-practice.com/elements/input/simple

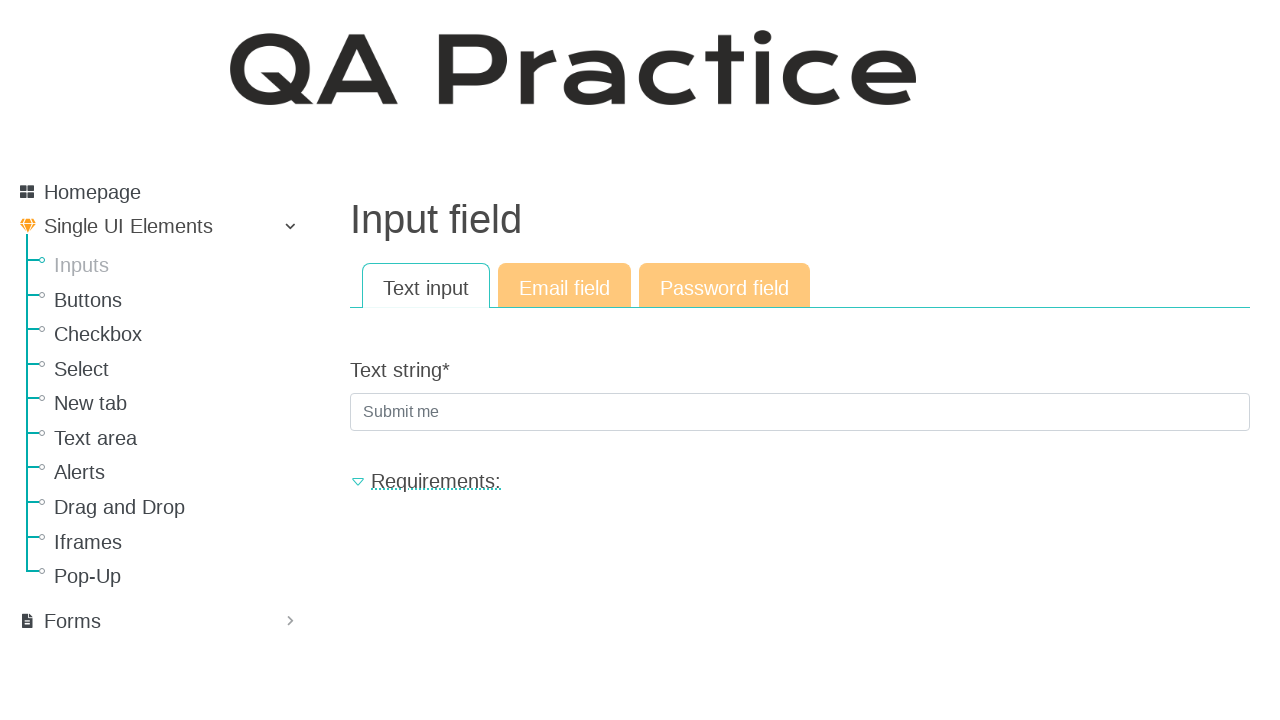

Filled text input field with 'cat' on input[name='text_string']
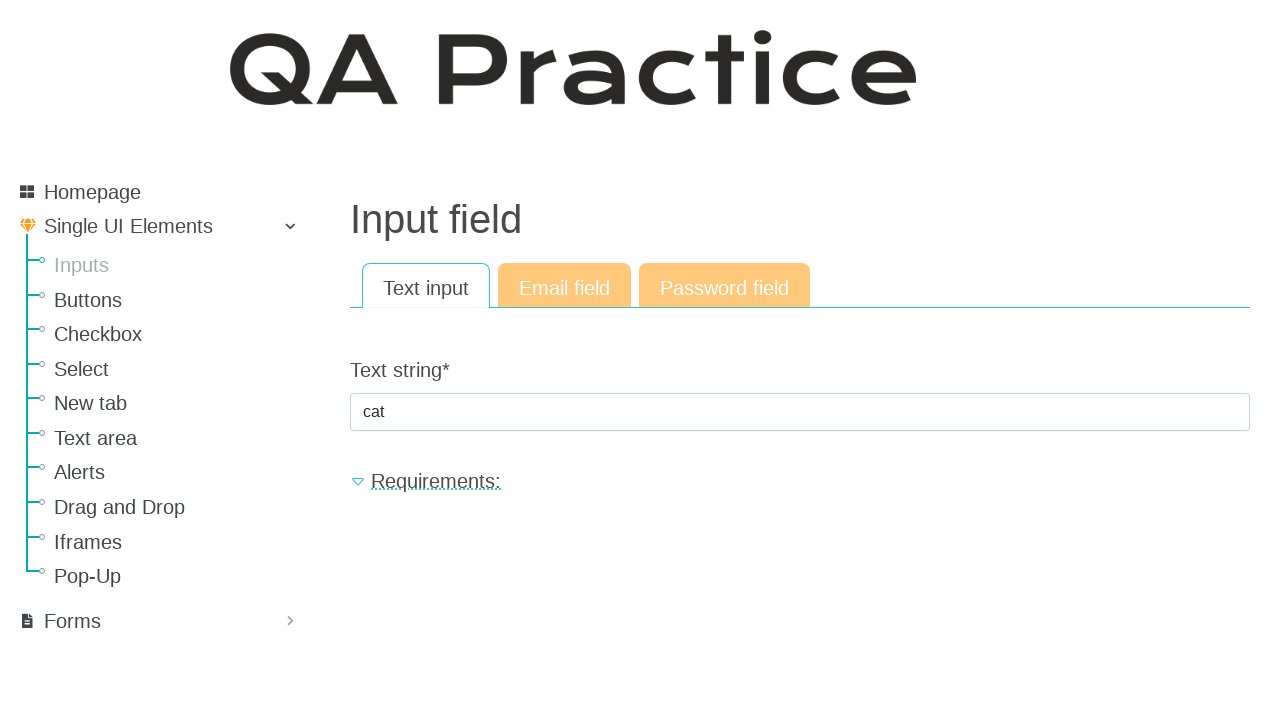

Pressed Enter key to submit the form on input[name='text_string']
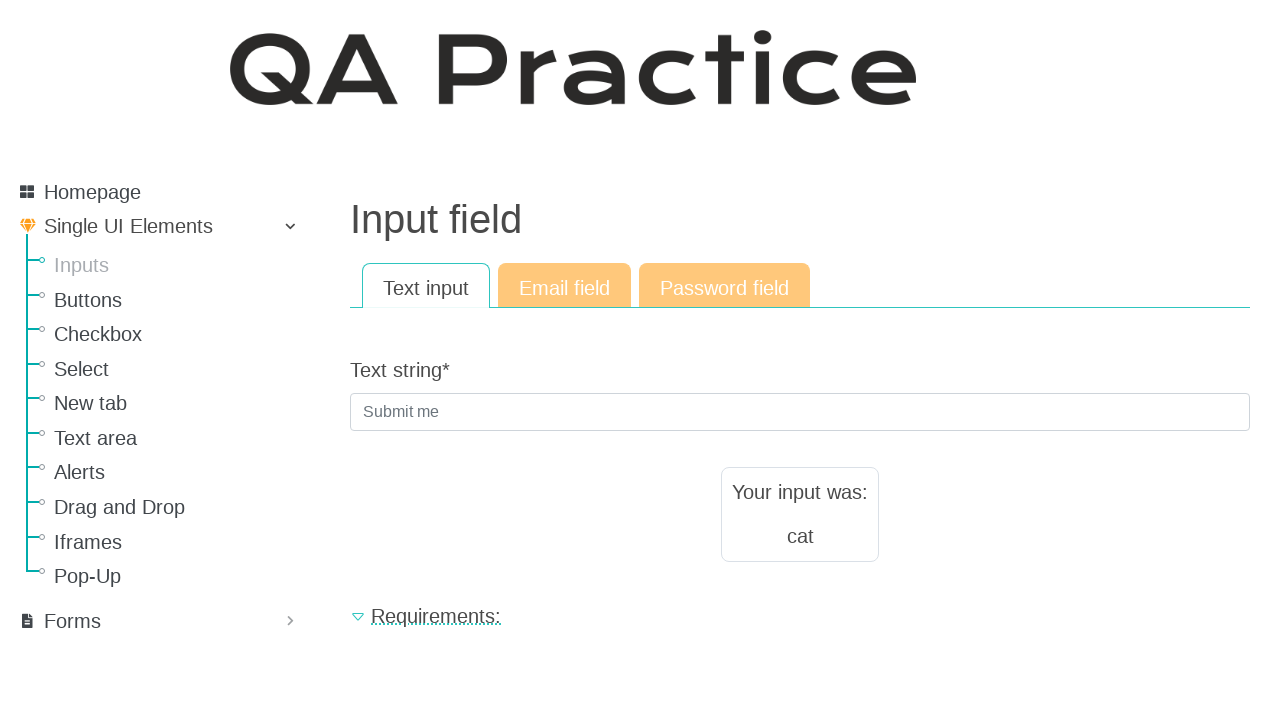

Result text element loaded
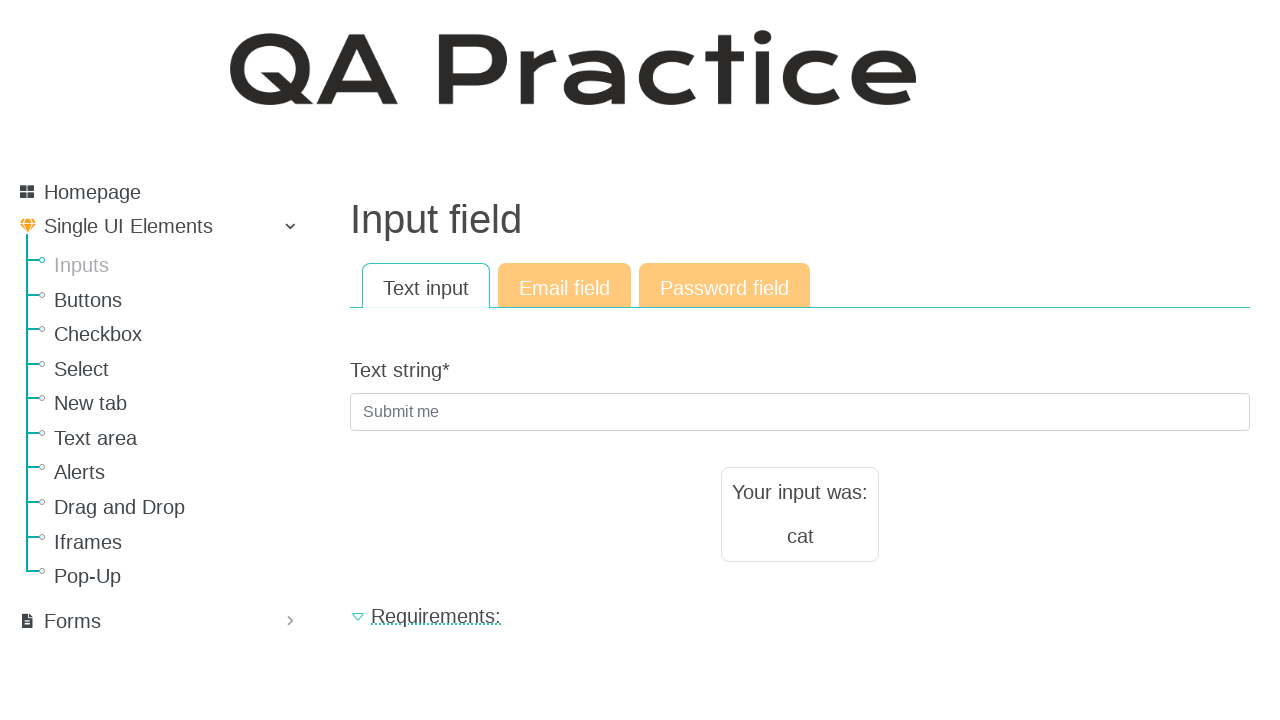

Retrieved result text content
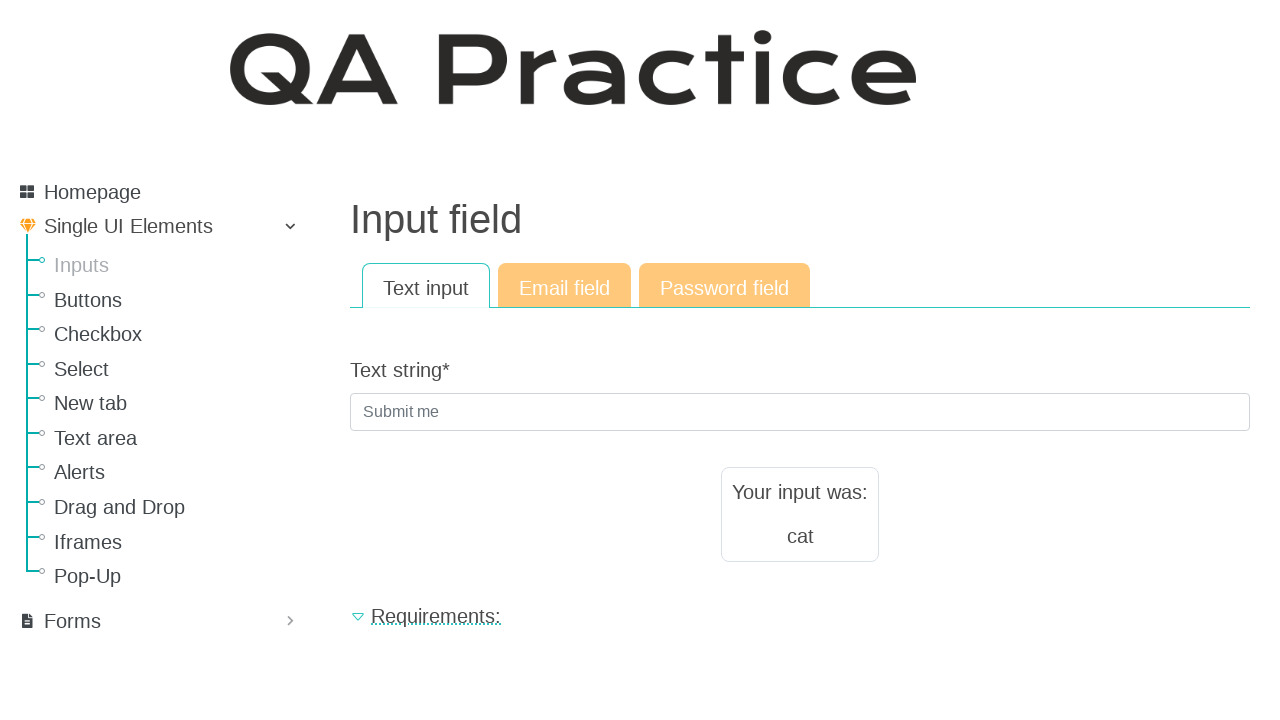

Verified result text matches input 'cat'
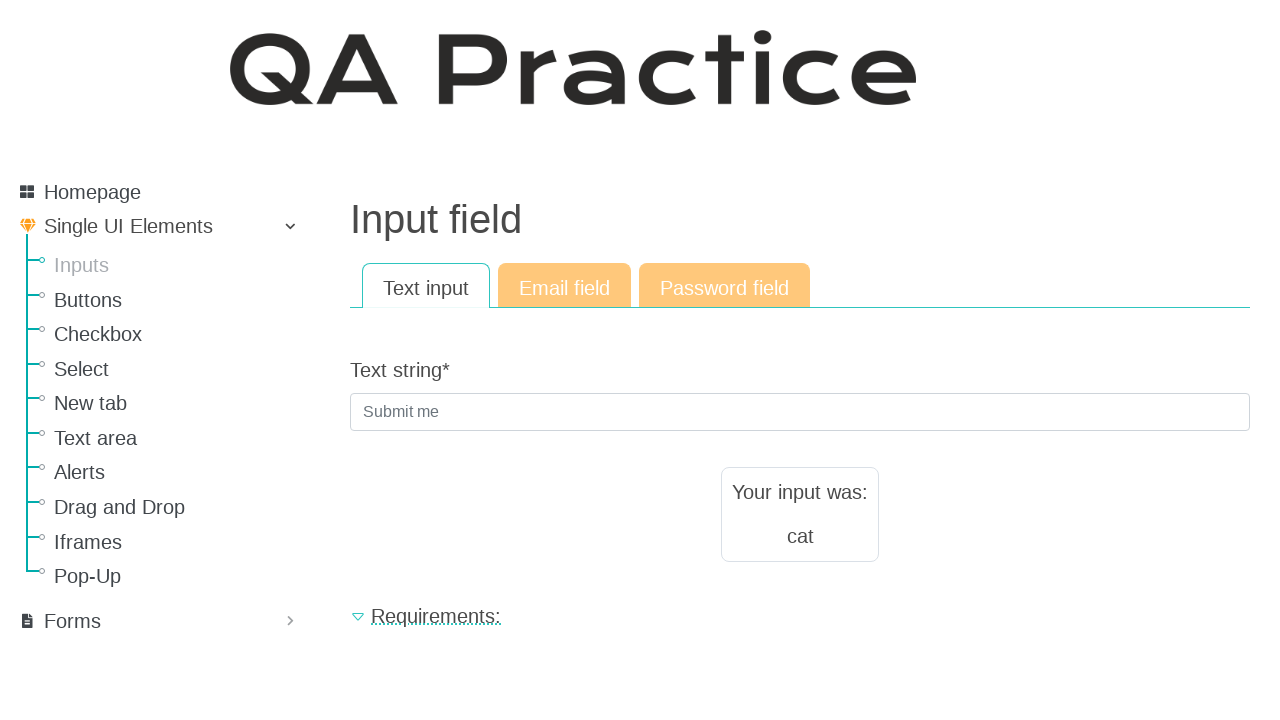

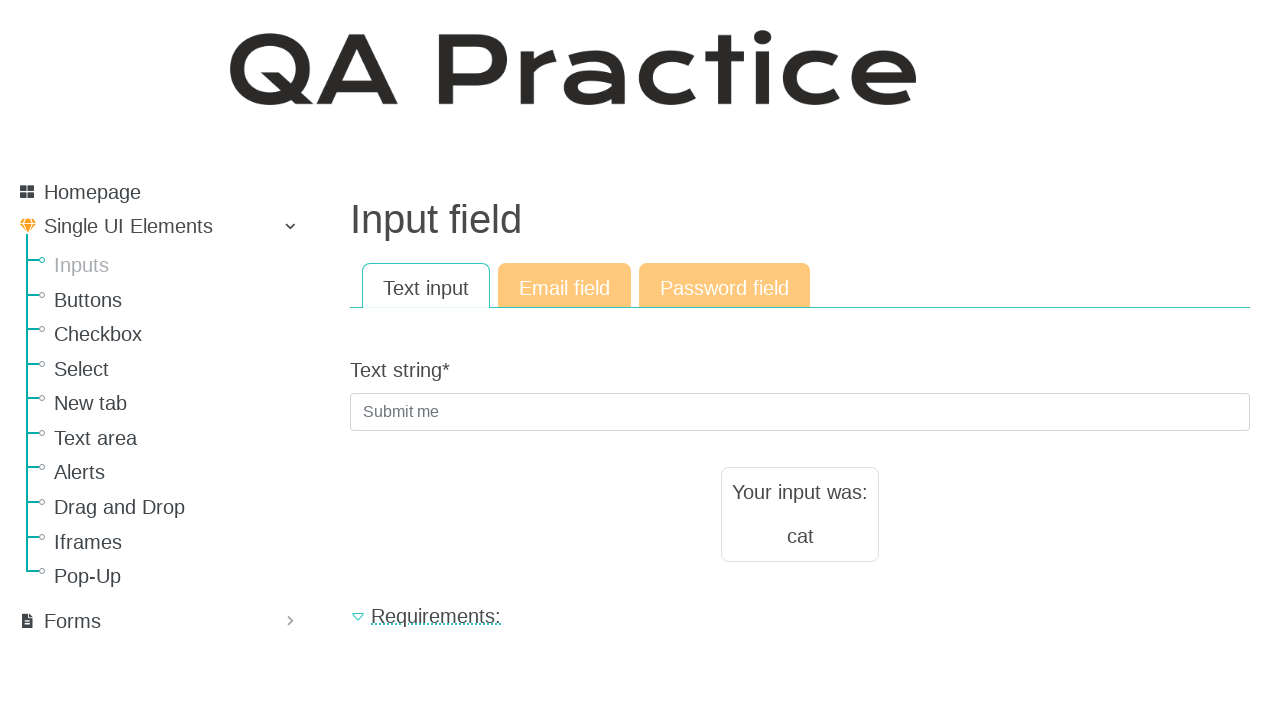